Navigates to a Brazilian government open data page about COVID-19 contracts, expands the resources section, and clicks the download button to initiate a file download.

Starting URL: https://dados.gov.br/dados/conjuntos-dados/contratos-covid-19

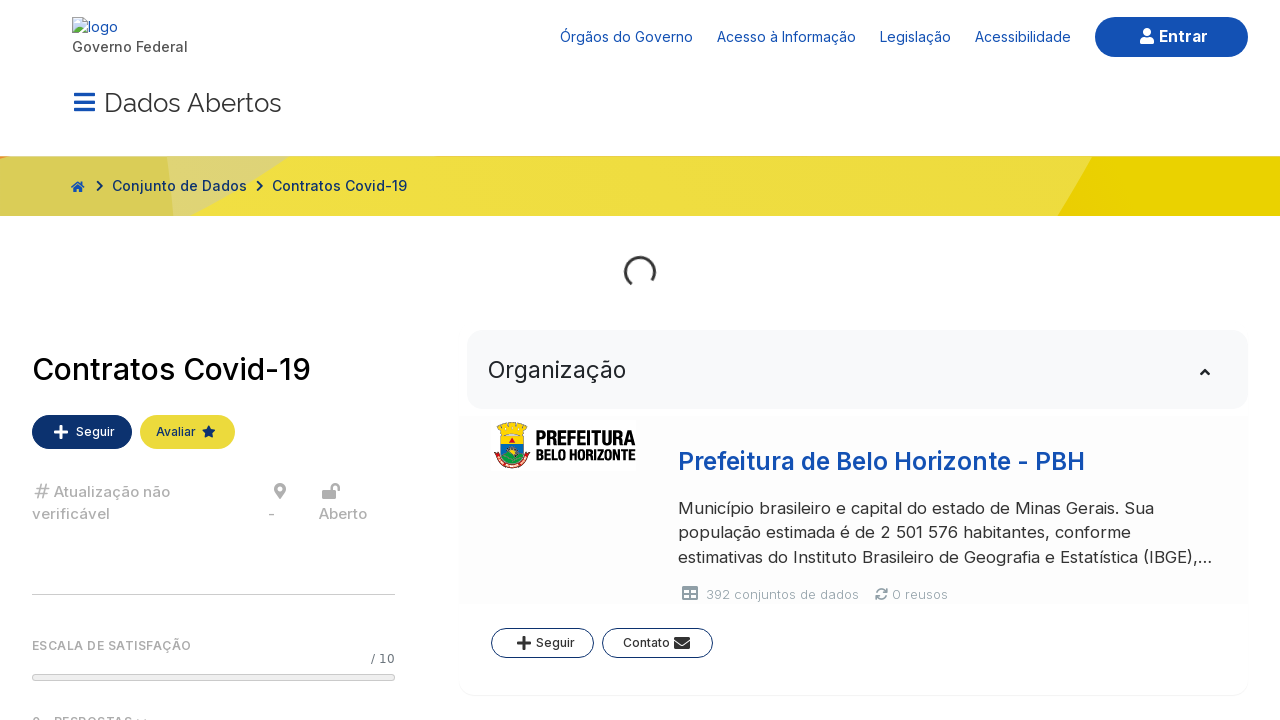

Waited for resources expand button to load
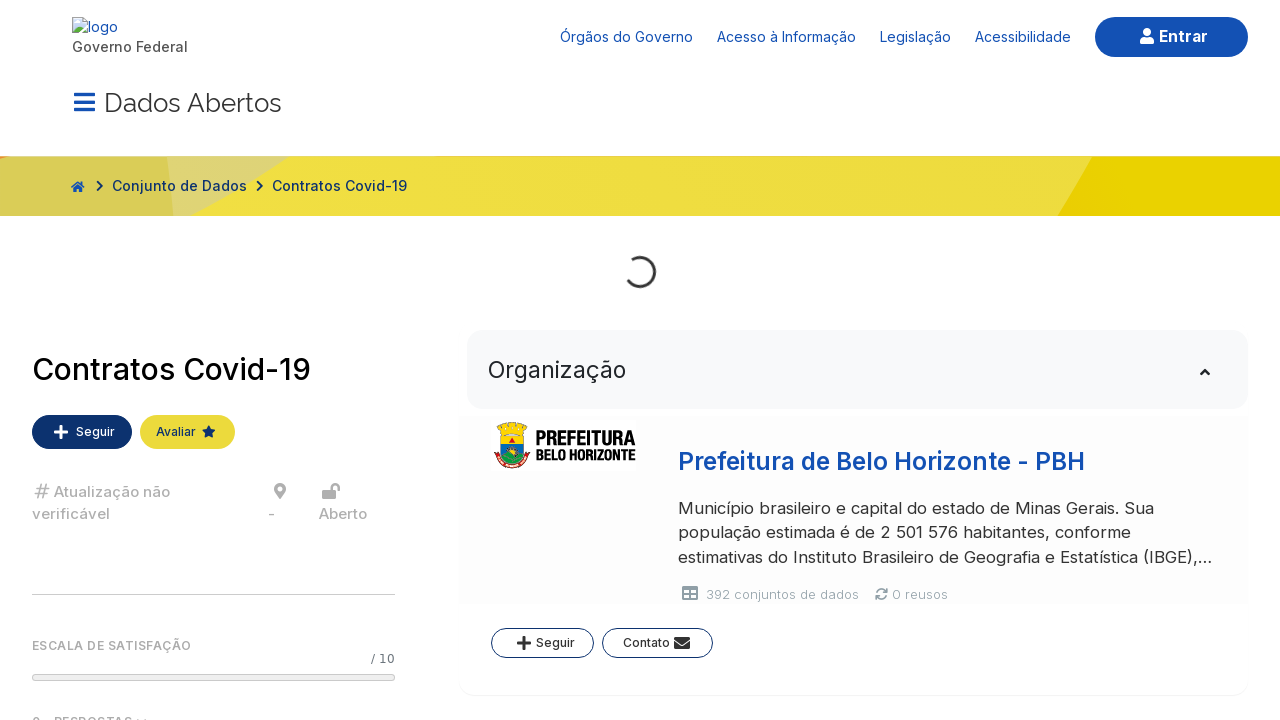

Clicked resources expand button to reveal download options at (857, 361) on (//*[@id="btnCollapse"])[3]
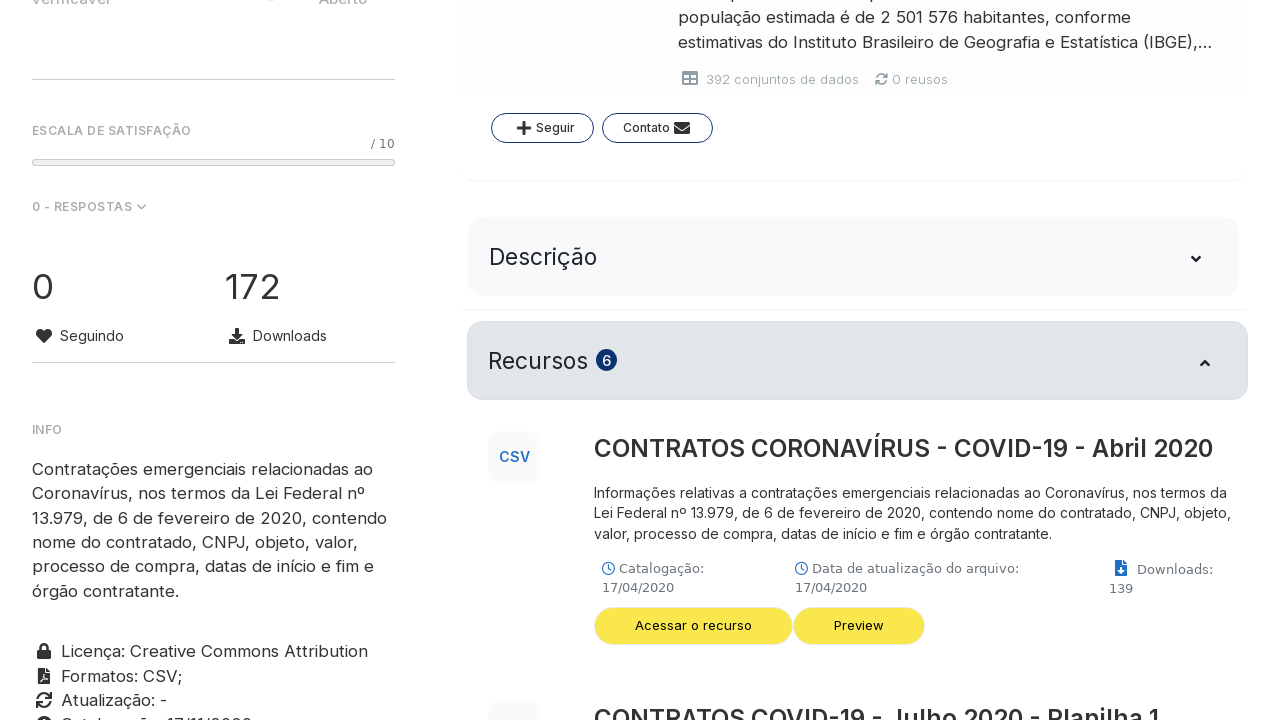

Waited for download button to become visible
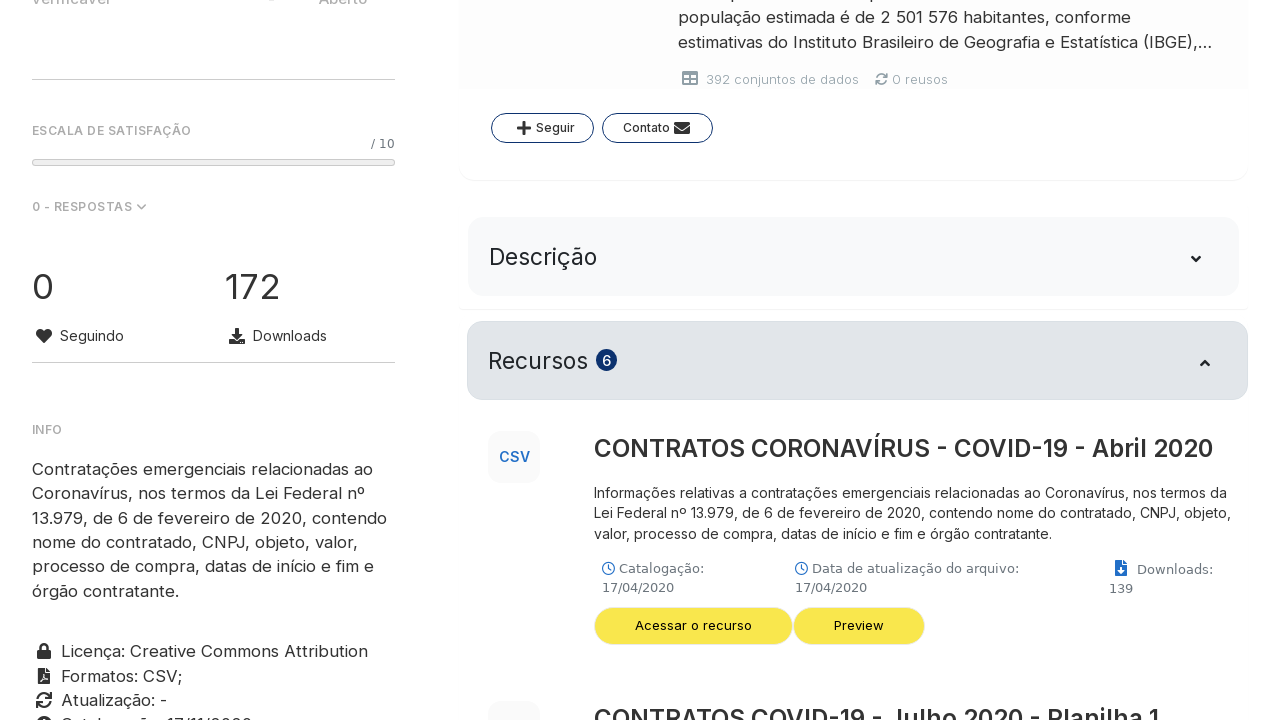

Clicked download button to initiate COVID-19 contracts file download at (694, 626) on (//*[@id="btnDownloadUrl"])[1]
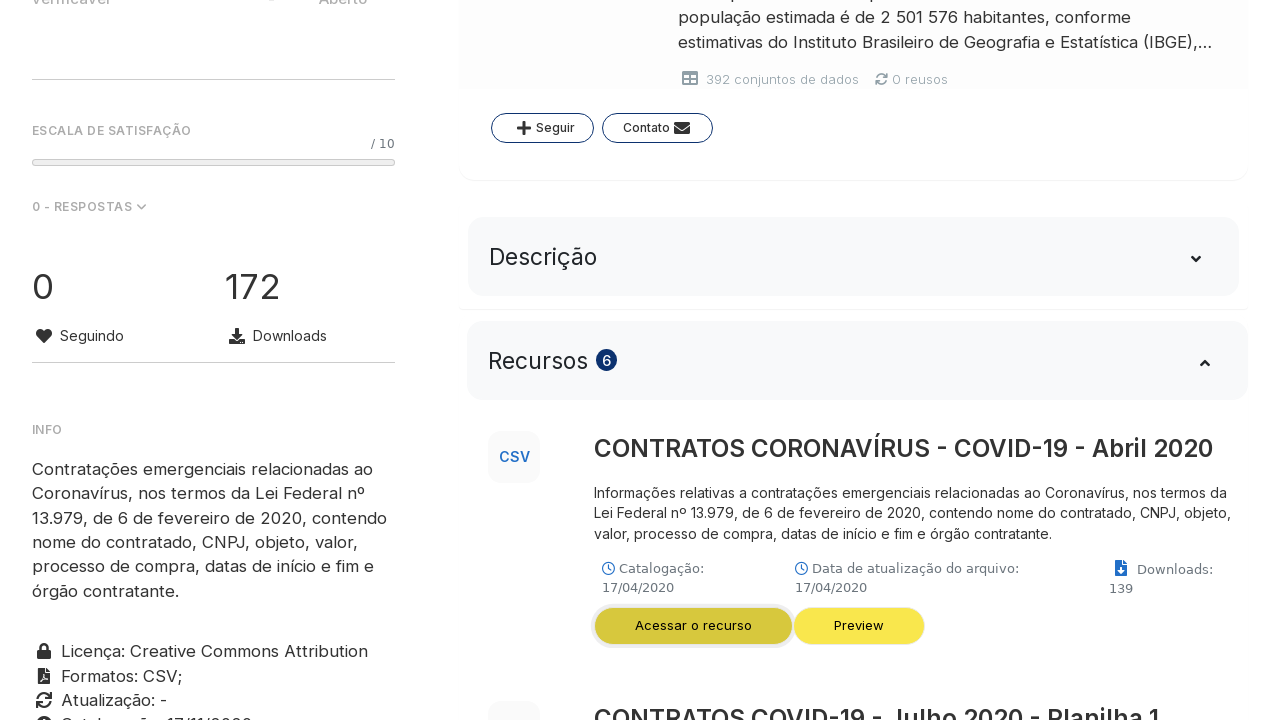

Waited for download to initiate
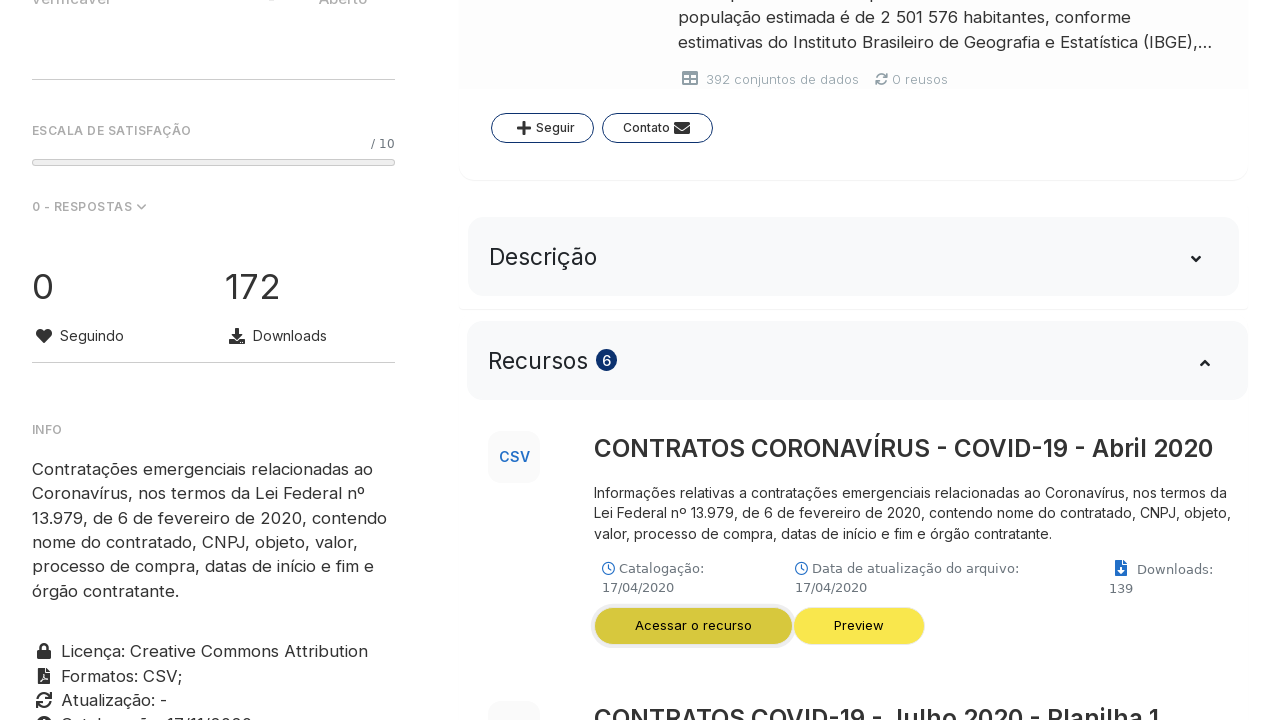

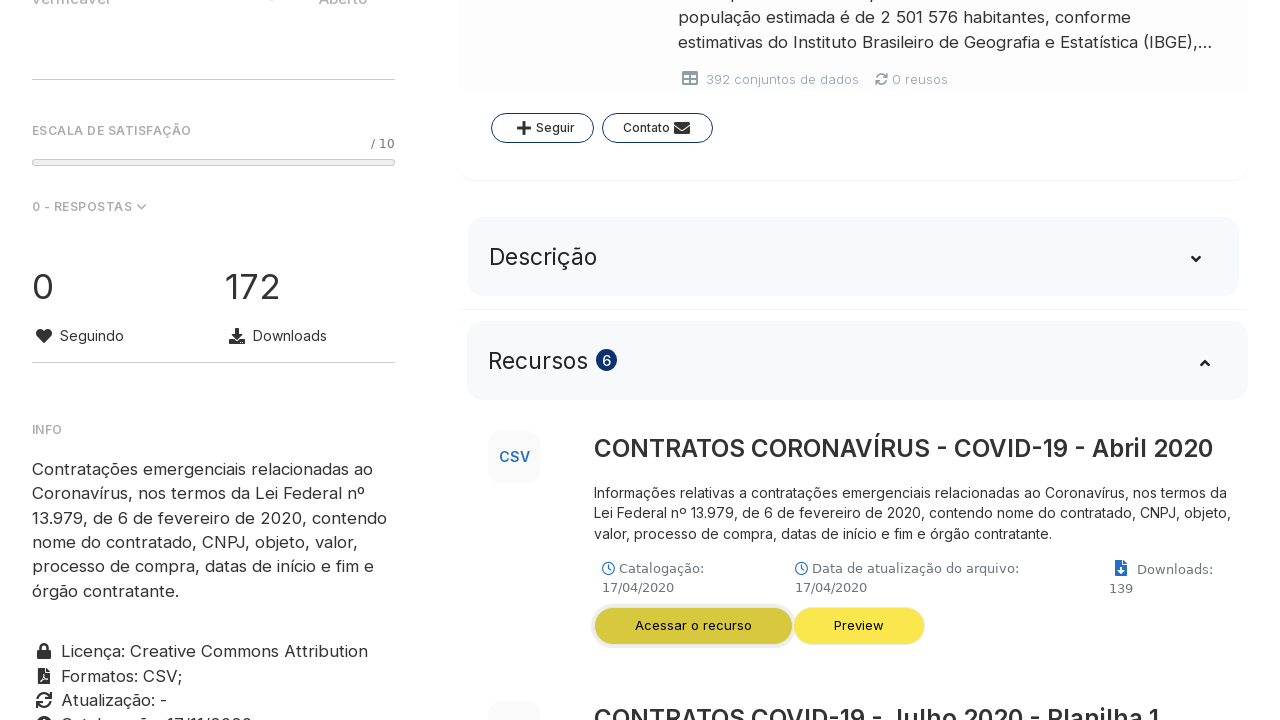